Tests radio button functionality on W3Schools input page by checking selection states and clicking radio buttons

Starting URL: https://www.w3schools.com/w3css/w3css_input.asp

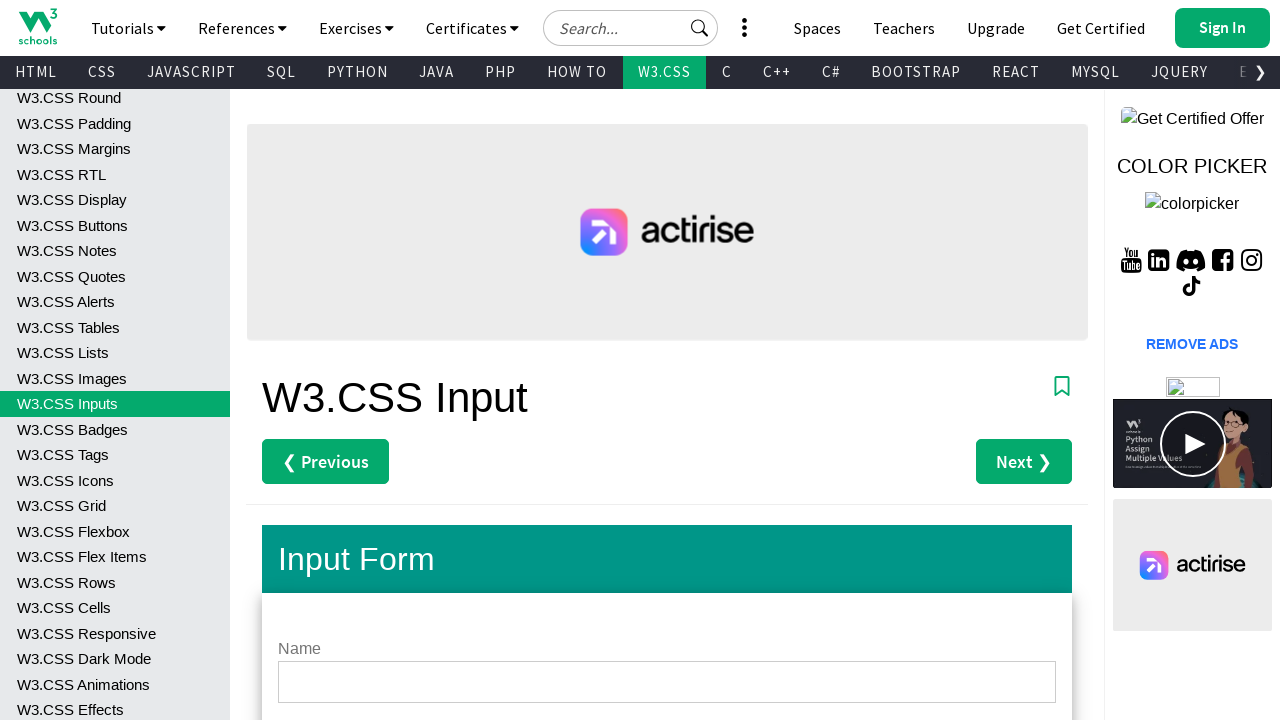

Checked initial selection state of male radio button
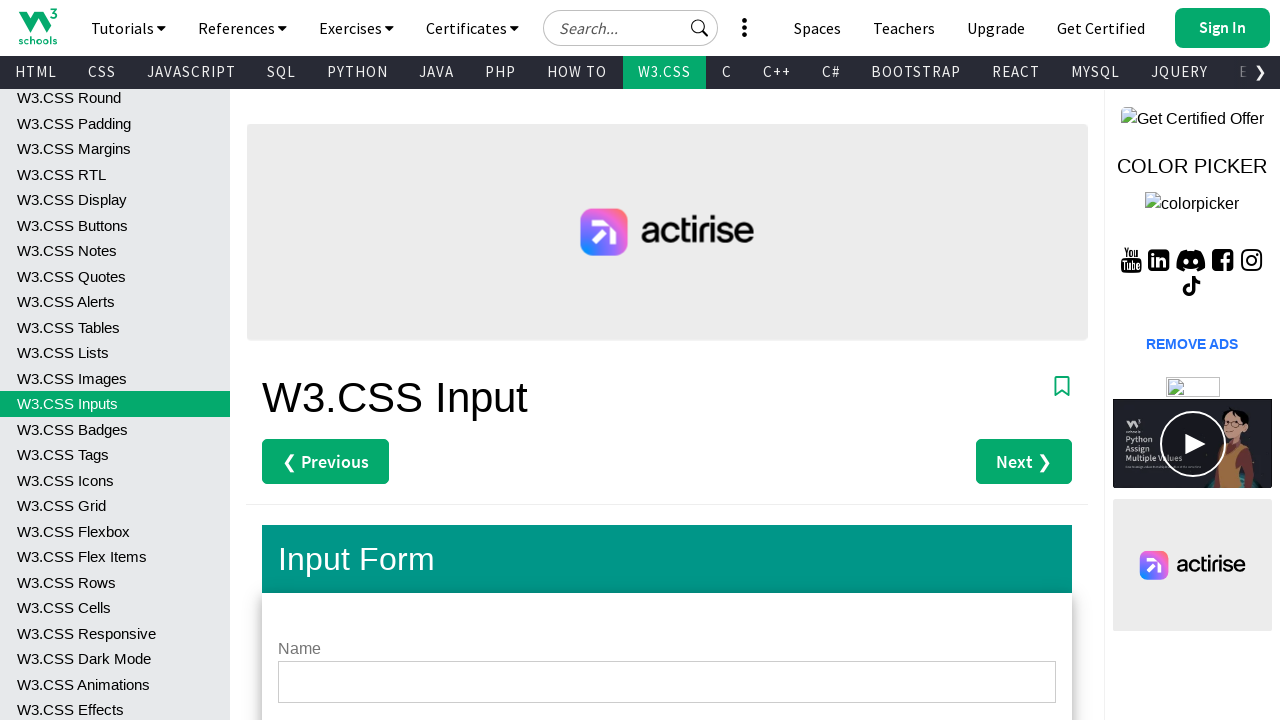

Checked initial selection state of female radio button
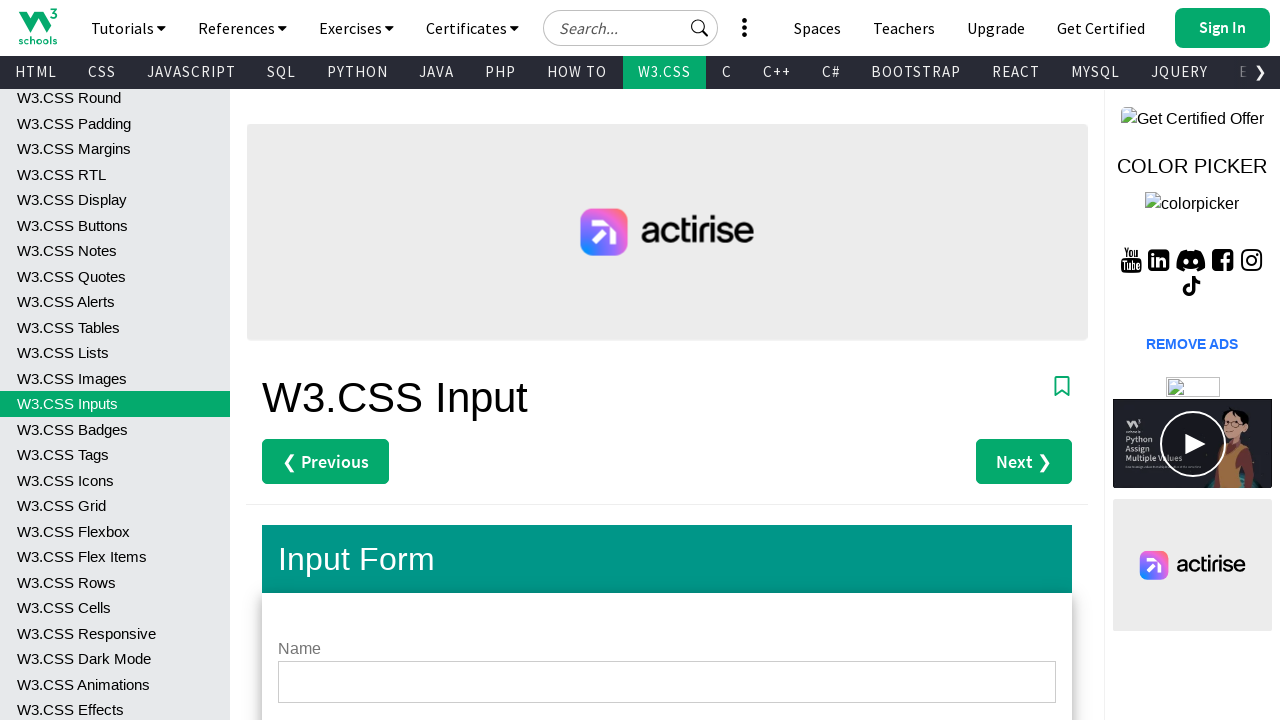

Clicked female radio button at (679, 360) on #female
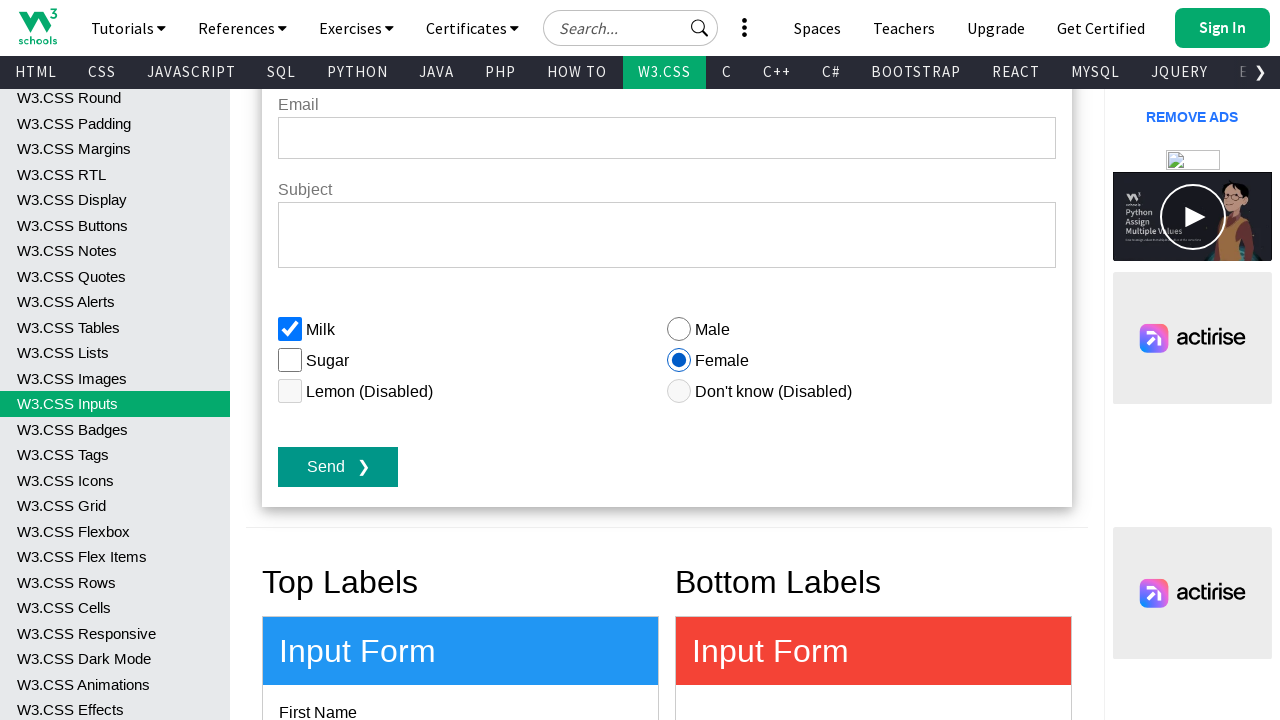

Waited 2000ms for any state changes
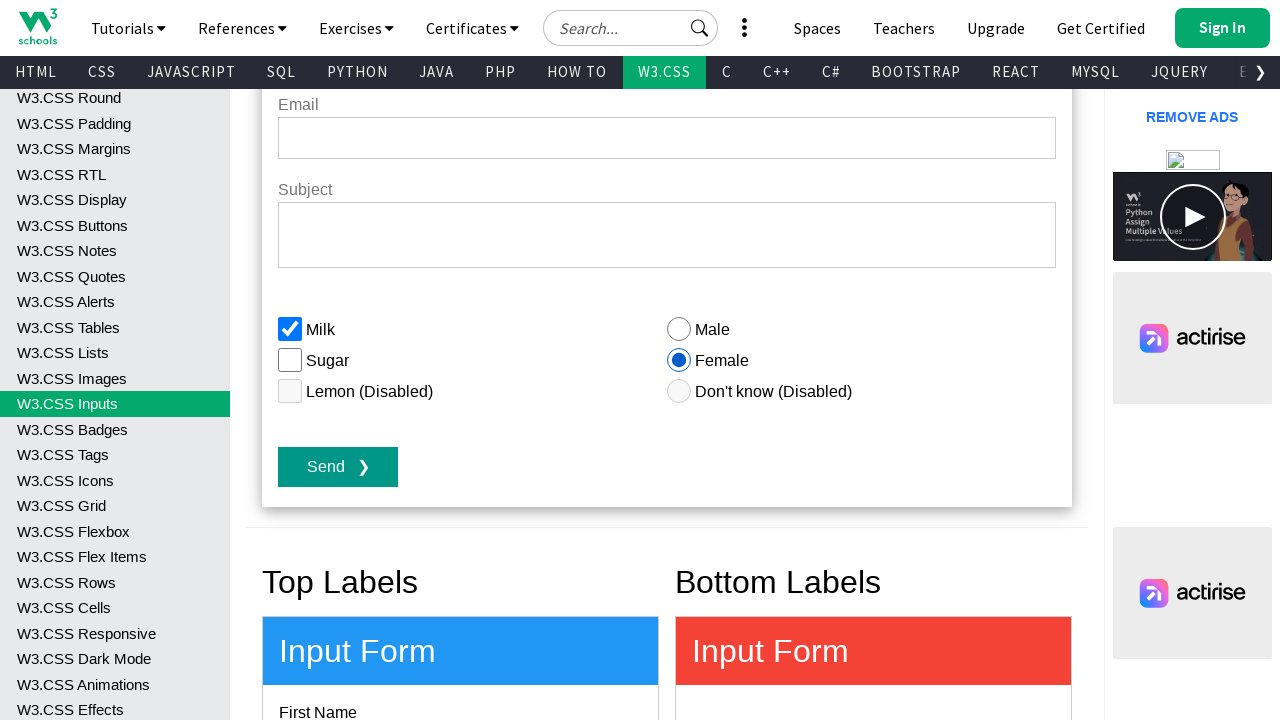

Verified female radio button is checked after click
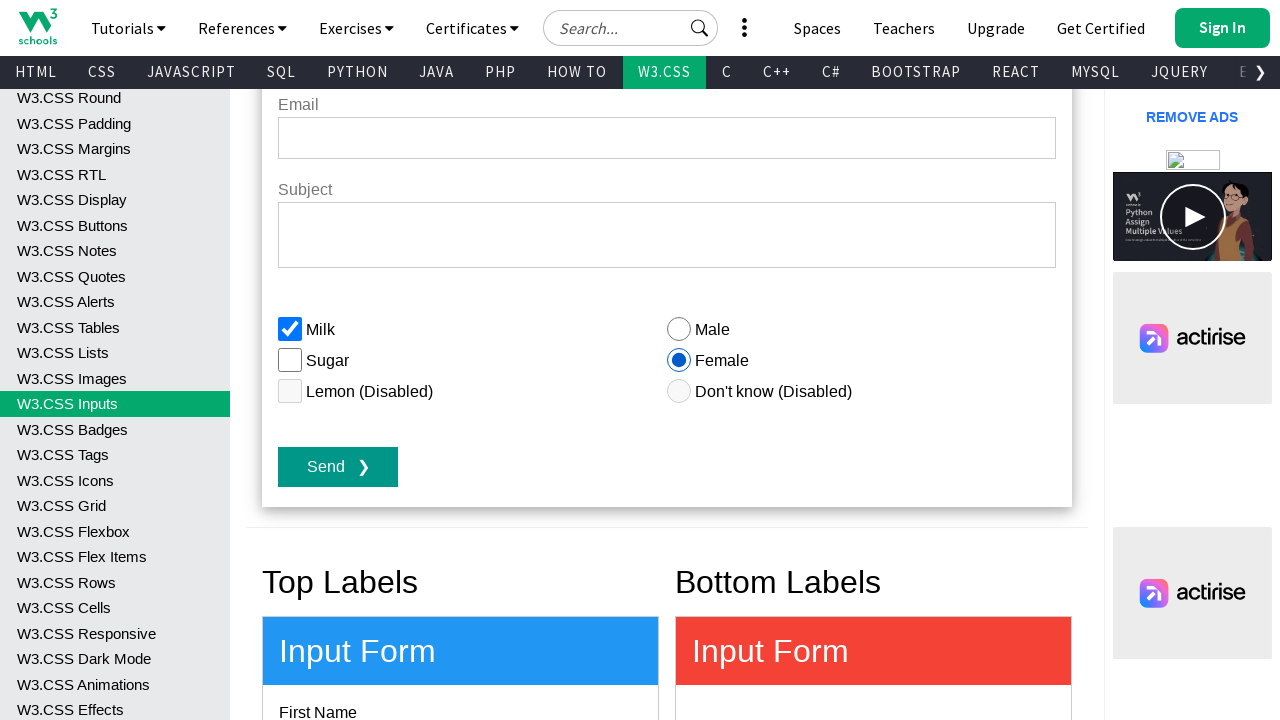

Verified male radio button selection state after female click
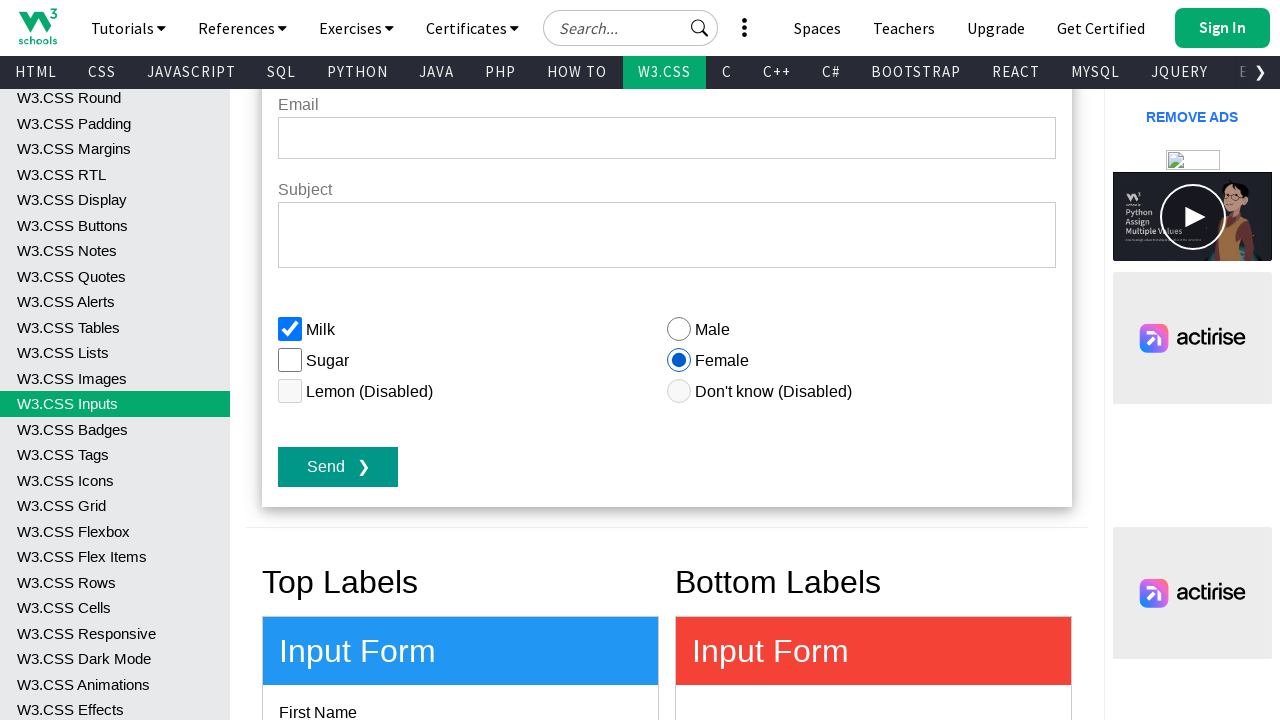

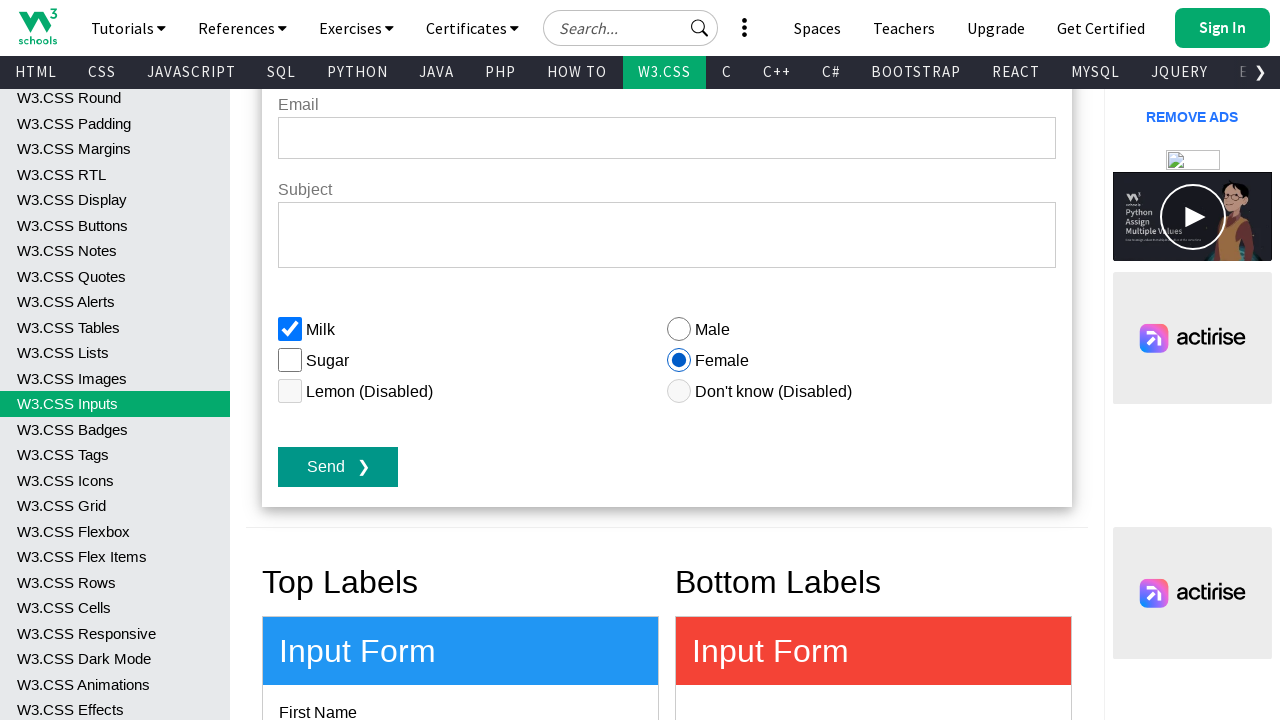